Tests unmarking todo items as complete by unchecking the checkbox after marking them complete.

Starting URL: https://demo.playwright.dev/todomvc

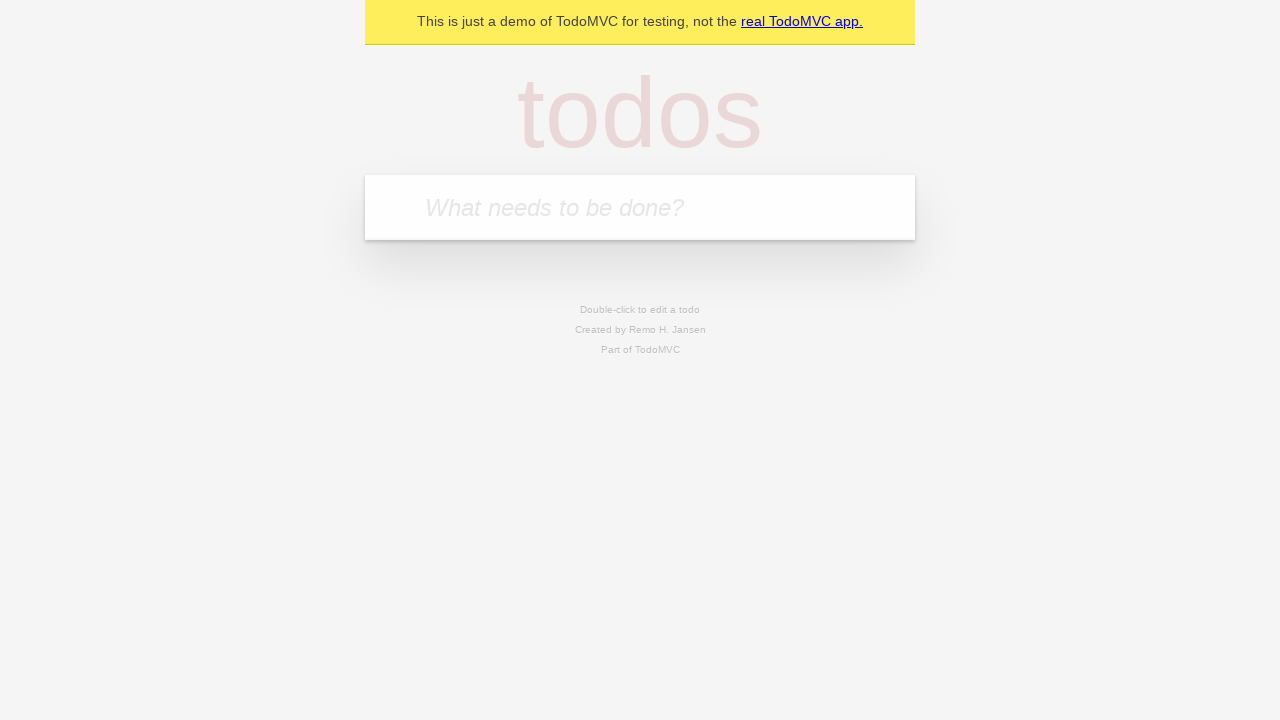

Filled todo input with 'buy some cheese' on internal:attr=[placeholder="What needs to be done?"i]
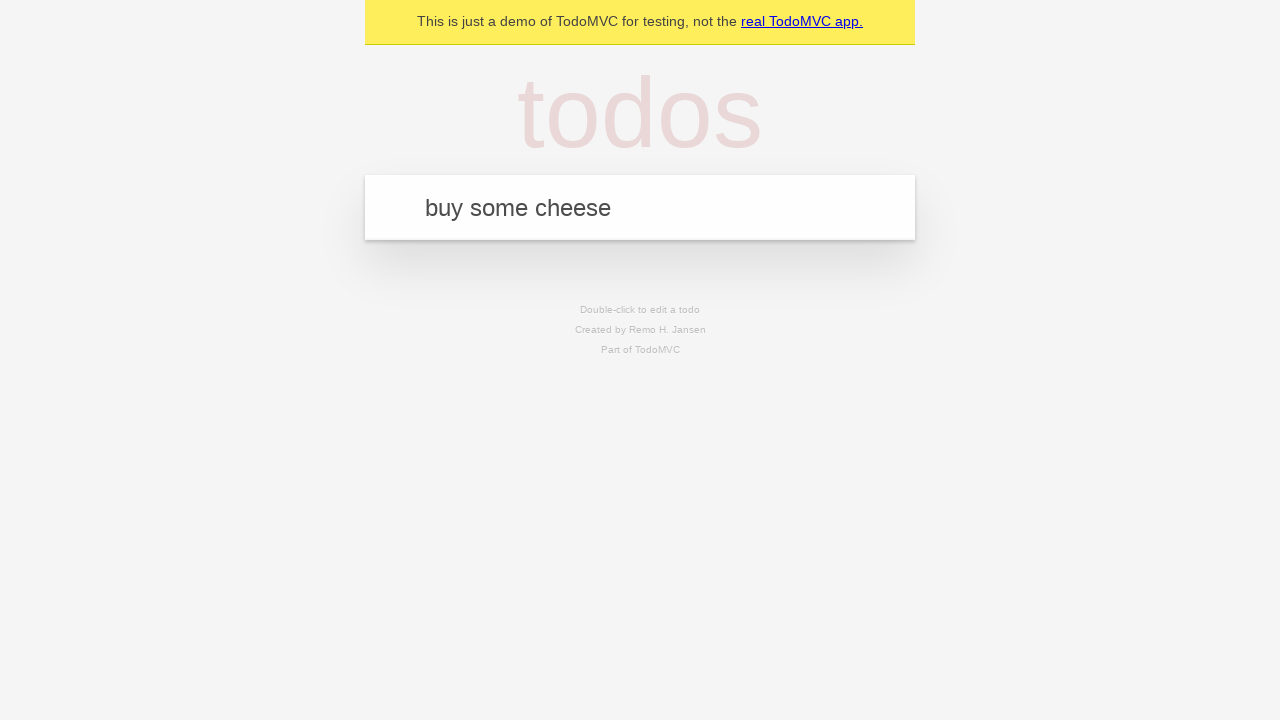

Pressed Enter to create first todo item on internal:attr=[placeholder="What needs to be done?"i]
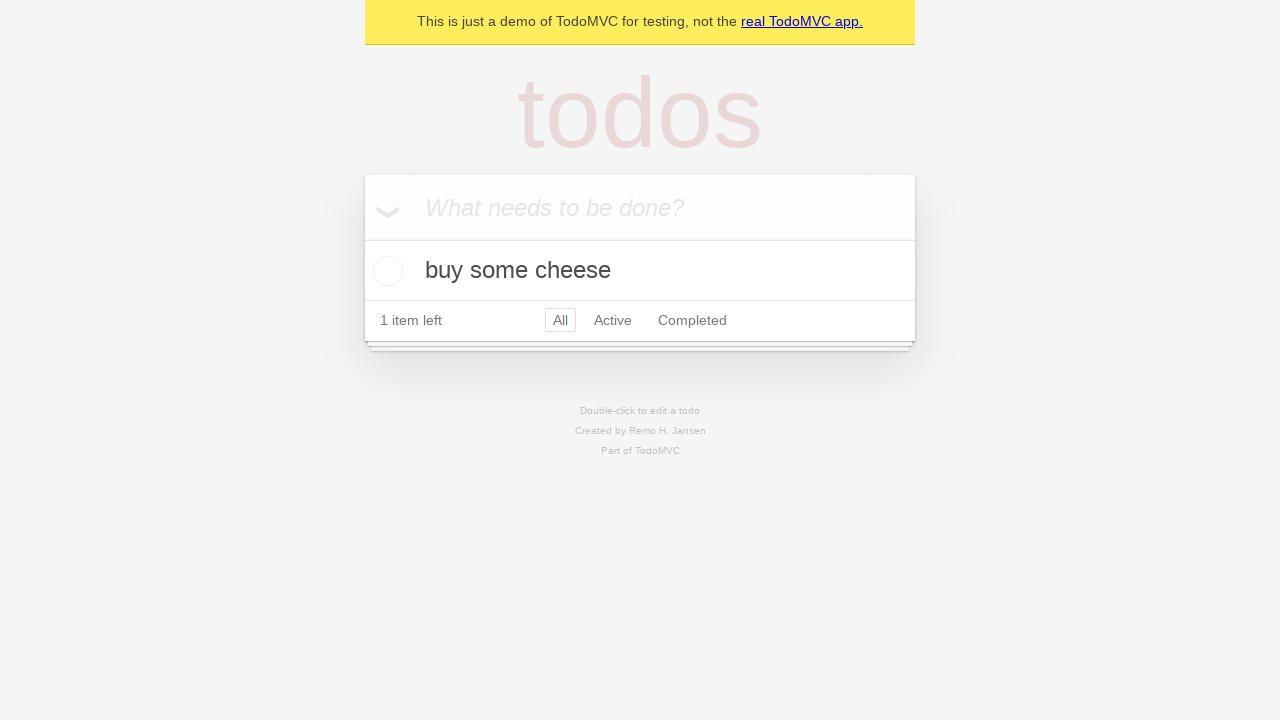

Filled todo input with 'feed the cat' on internal:attr=[placeholder="What needs to be done?"i]
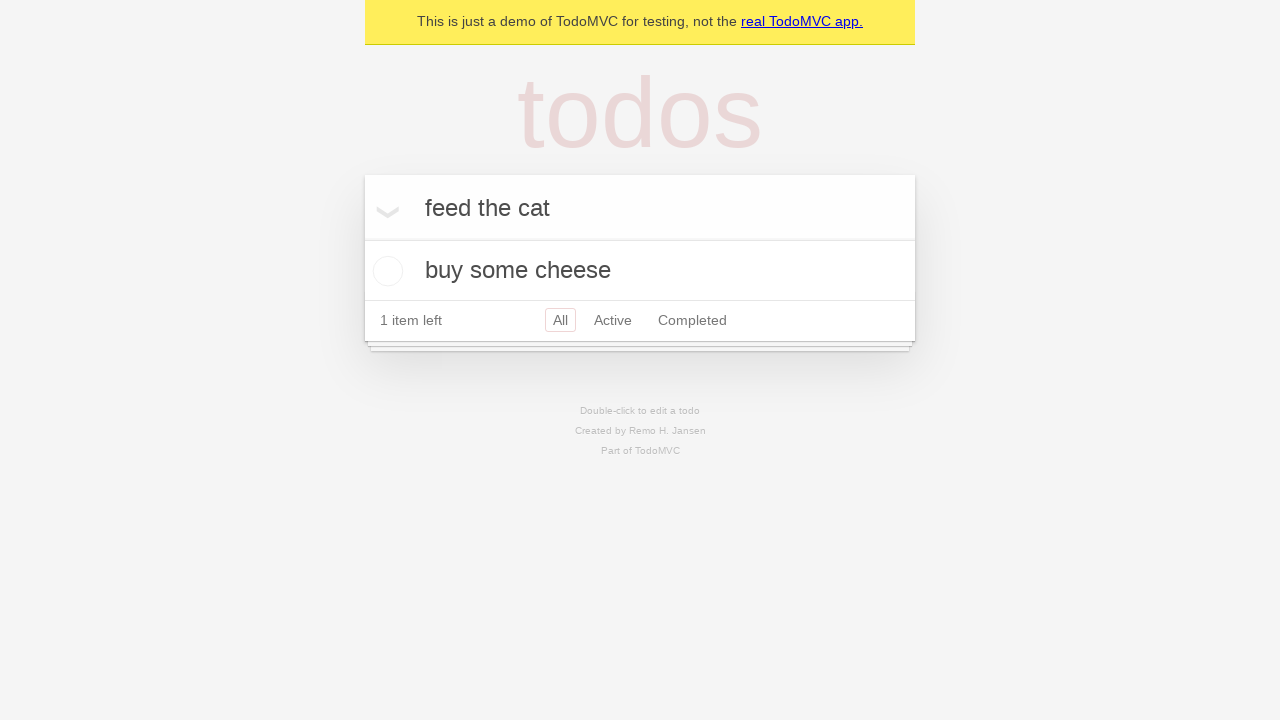

Pressed Enter to create second todo item on internal:attr=[placeholder="What needs to be done?"i]
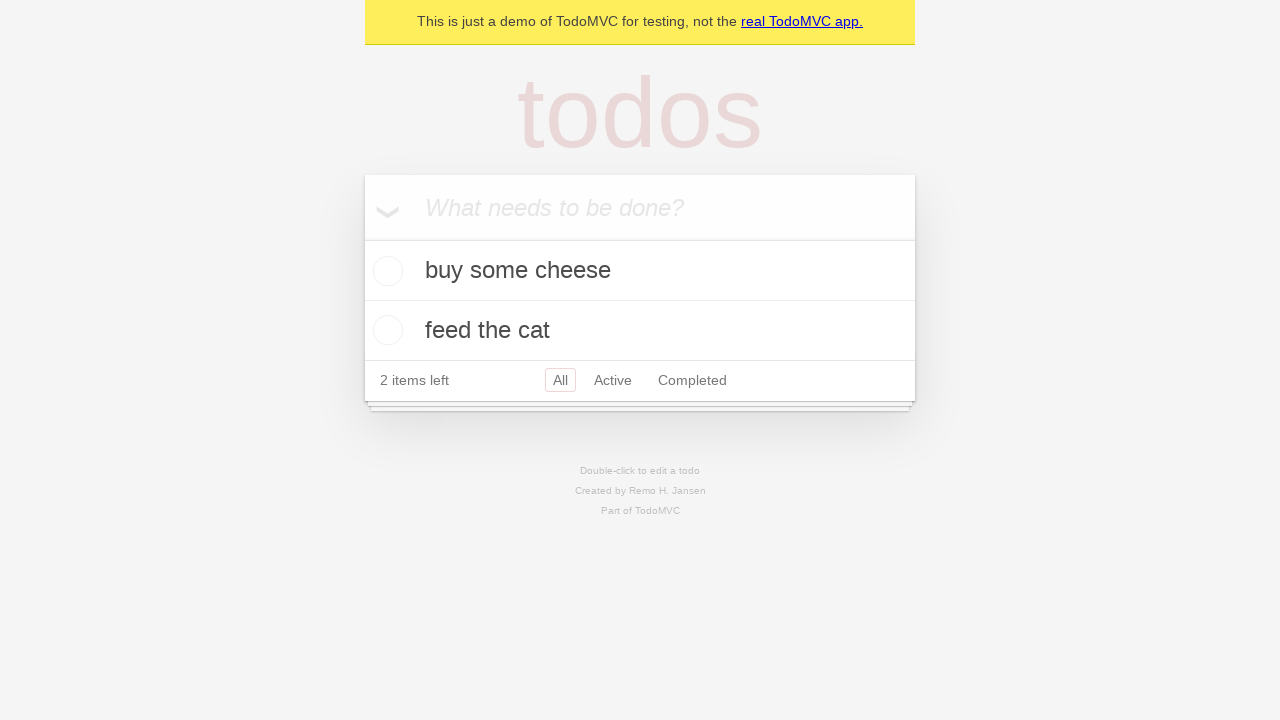

Located first todo item
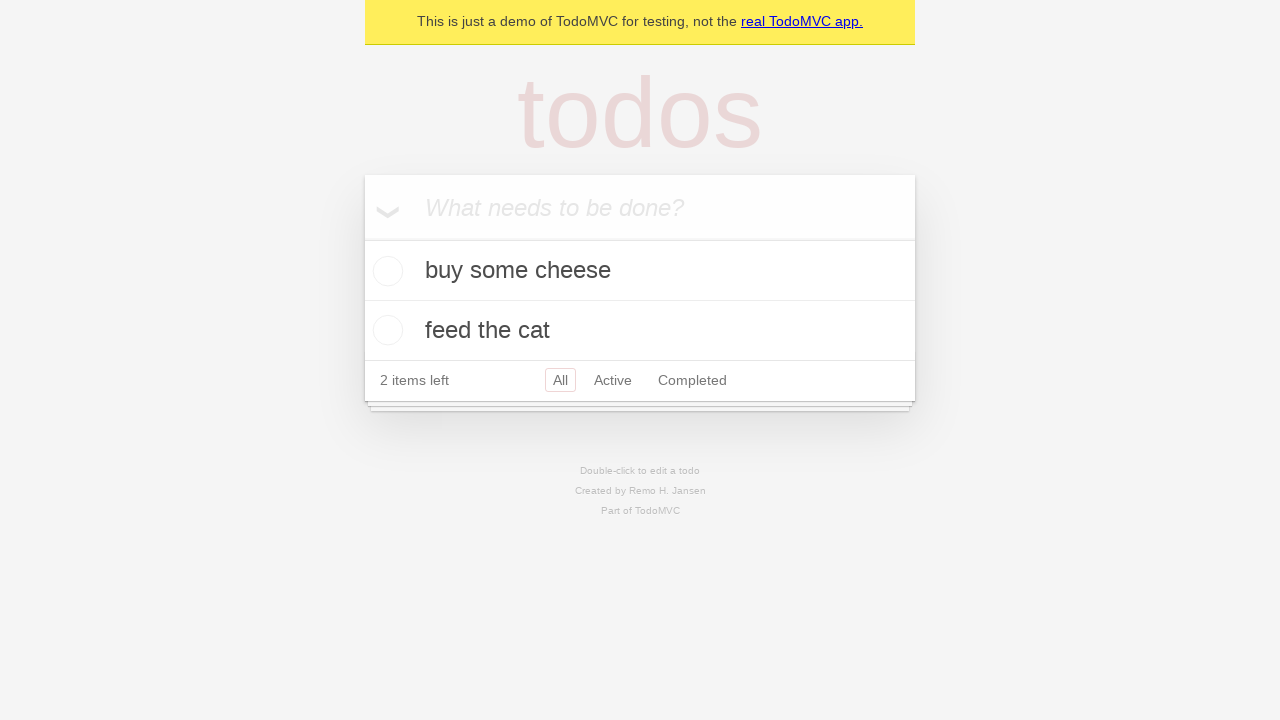

Located checkbox for first todo item
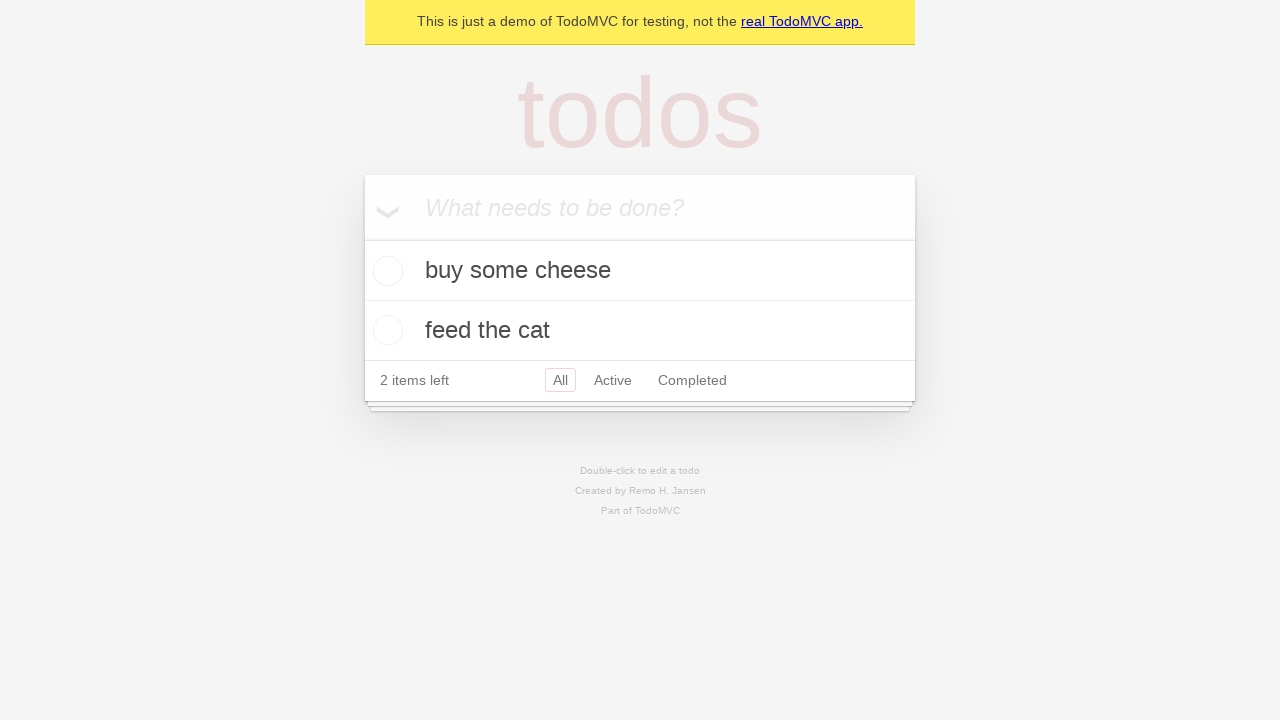

Checked first todo item as complete at (385, 271) on internal:testid=[data-testid="todo-item"s] >> nth=0 >> internal:role=checkbox
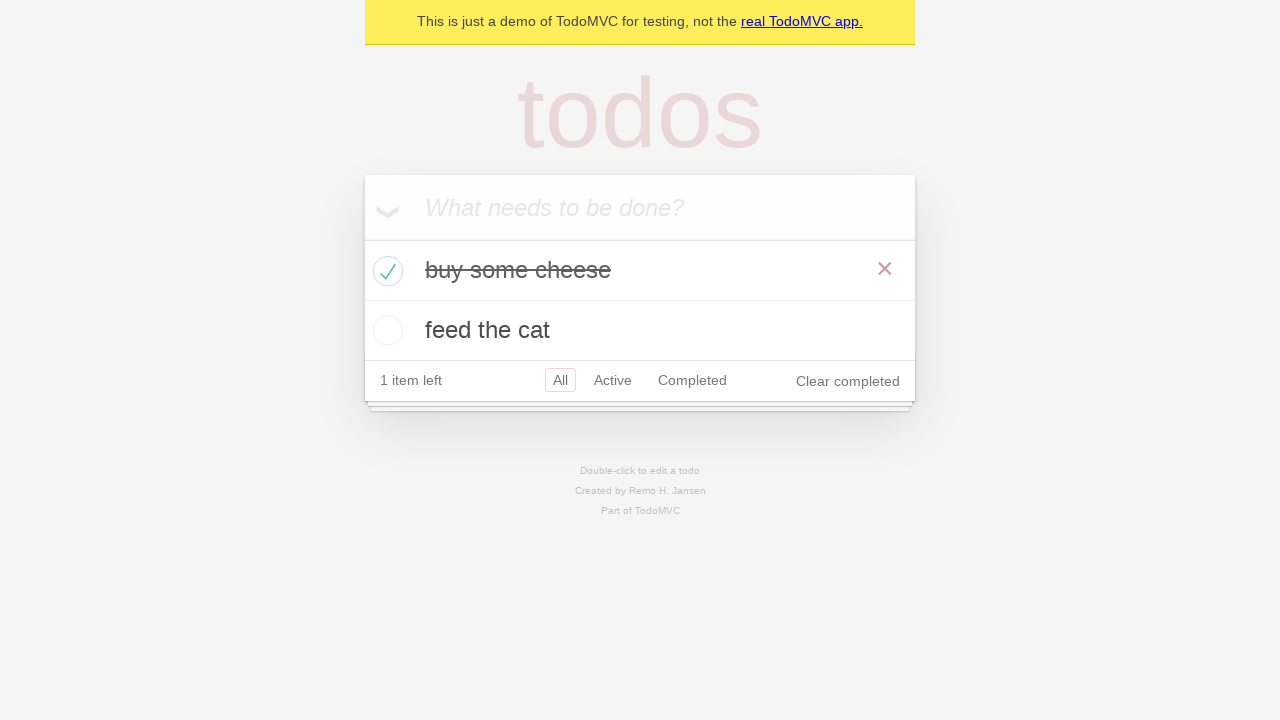

Unchecked first todo item to mark as incomplete at (385, 271) on internal:testid=[data-testid="todo-item"s] >> nth=0 >> internal:role=checkbox
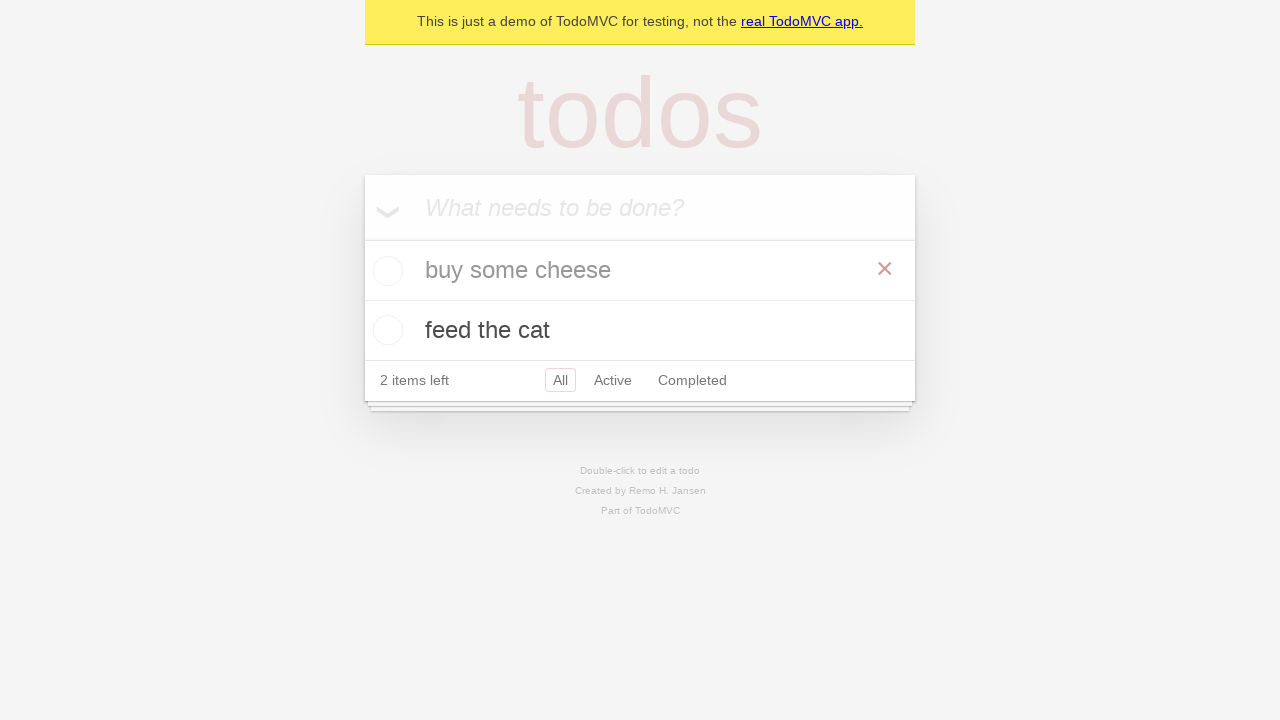

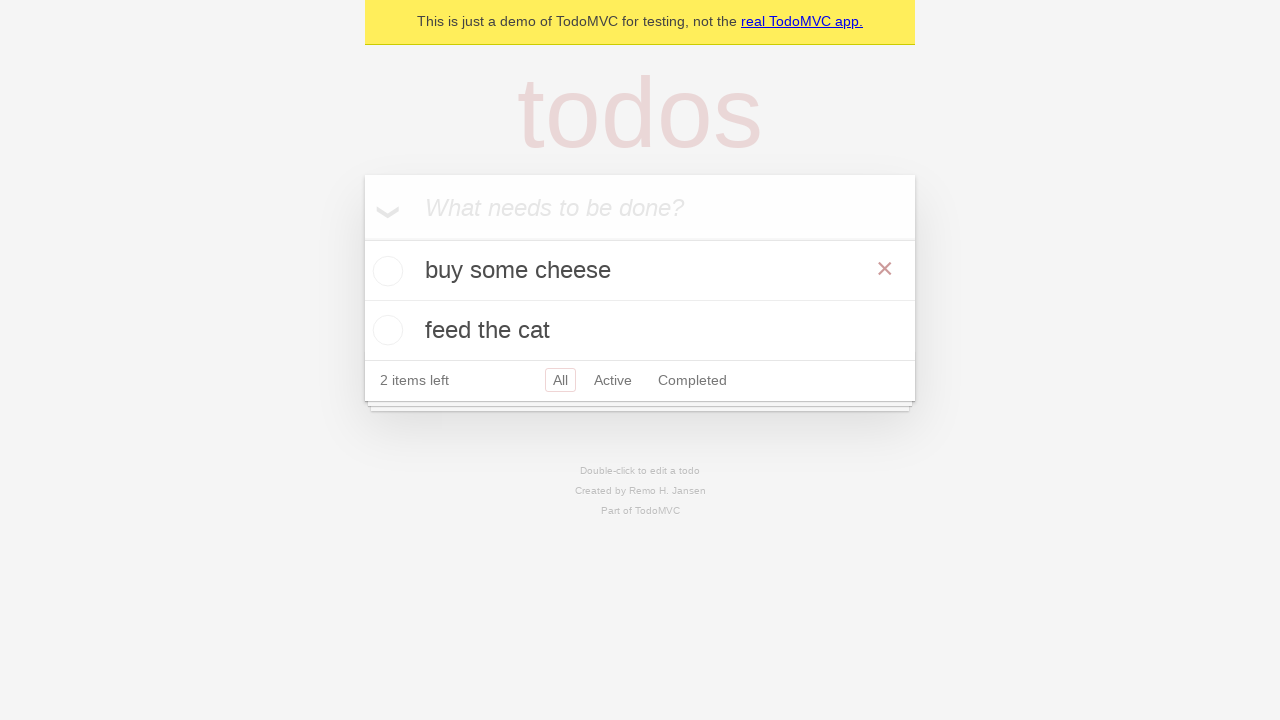